Tests scrolling functionality on a page with a fixed header table, scrolls within the table, and verifies that the sum of values in the fourth column matches the displayed total

Starting URL: https://www.rahulshettyacademy.com/AutomationPractice

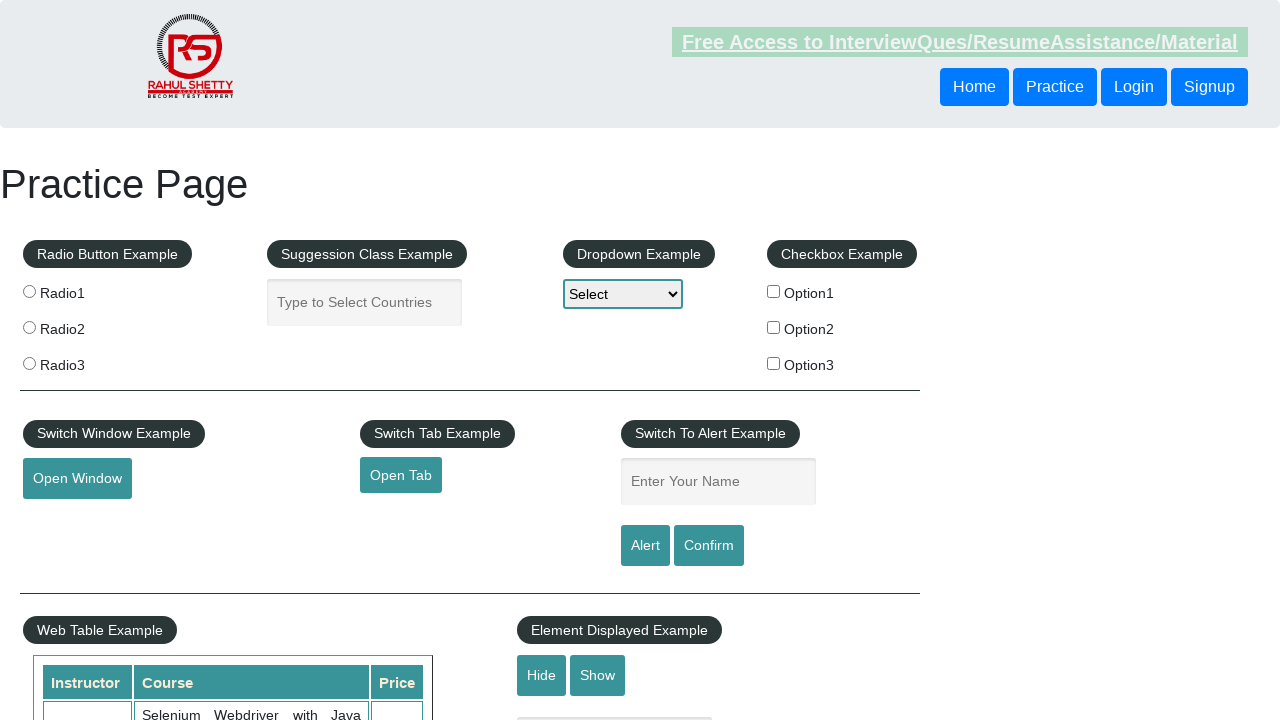

Scrolled main page down by 500 pixels
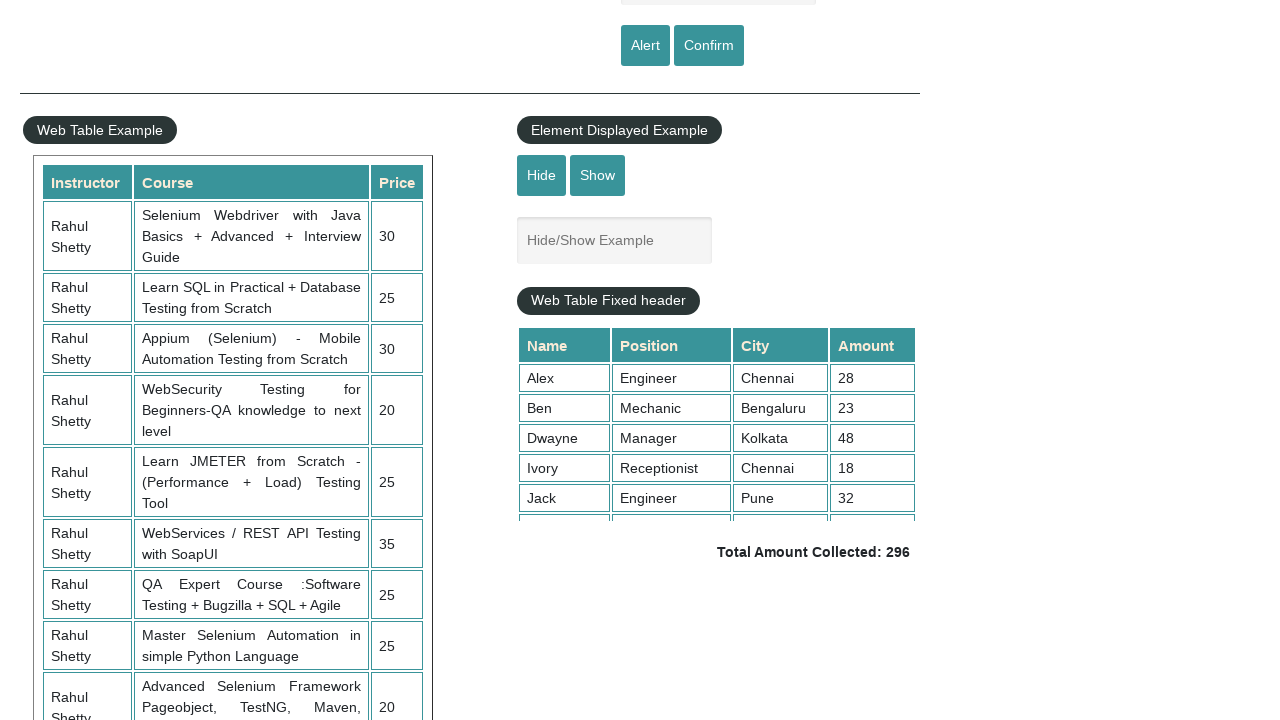

Scrolled within fixed header table by 800 pixels
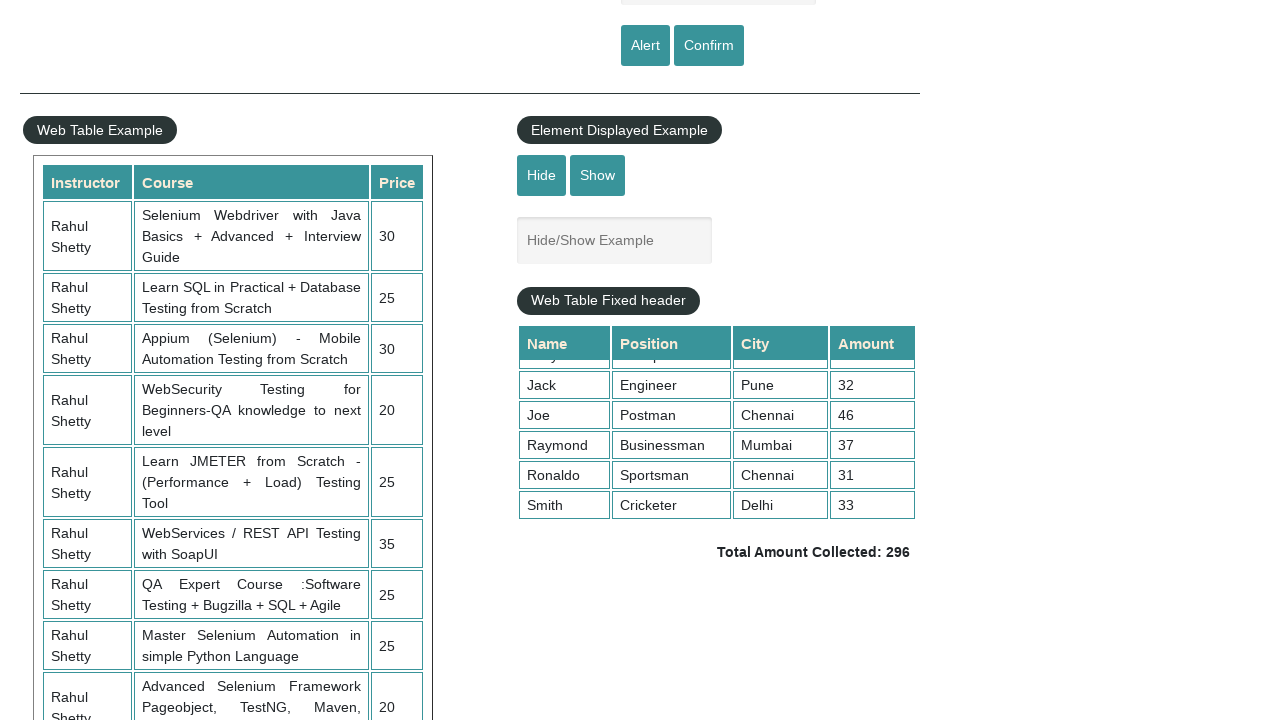

Retrieved all values from the 4th column of the table
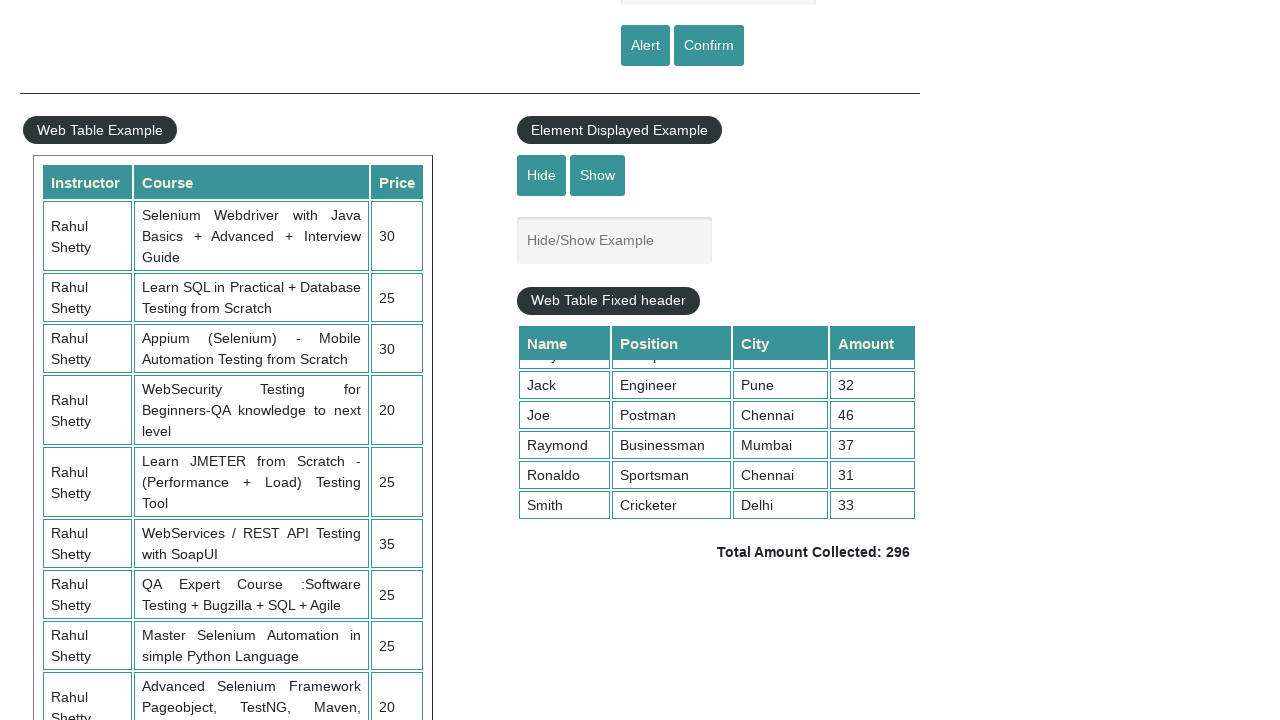

Calculated sum of all 4th column values: 296
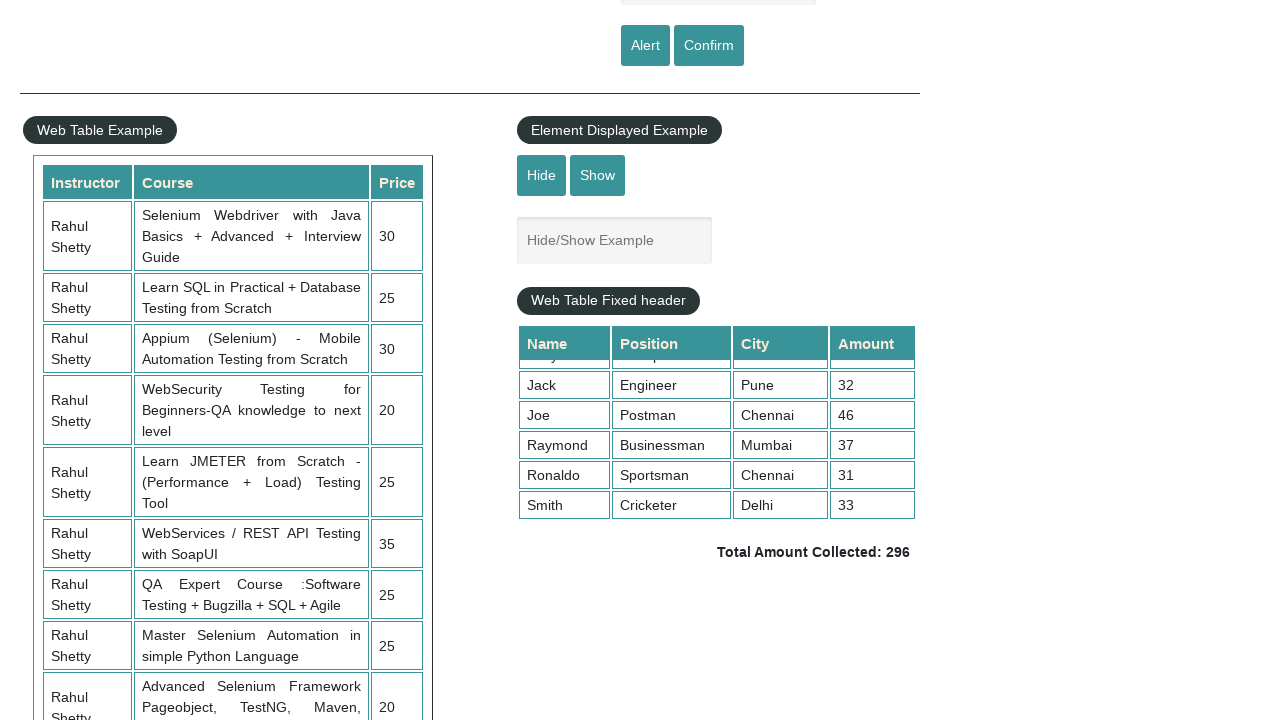

Retrieved displayed total amount text
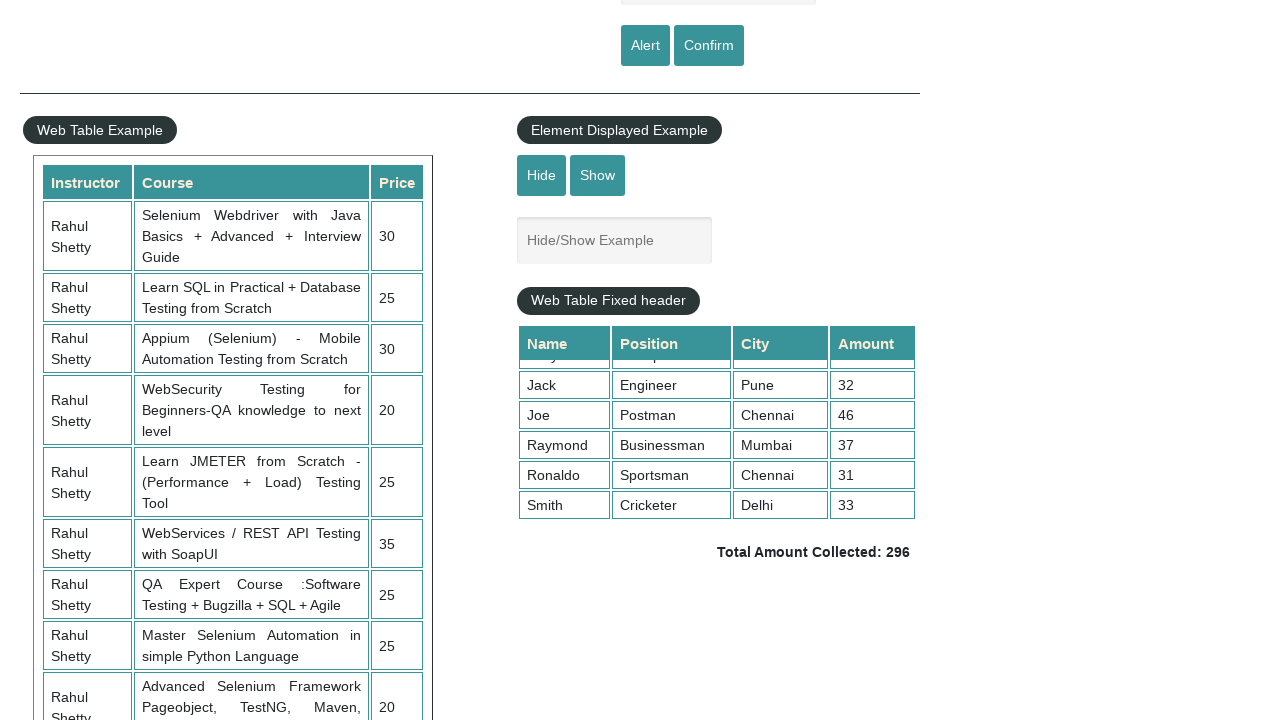

Parsed displayed total: 296
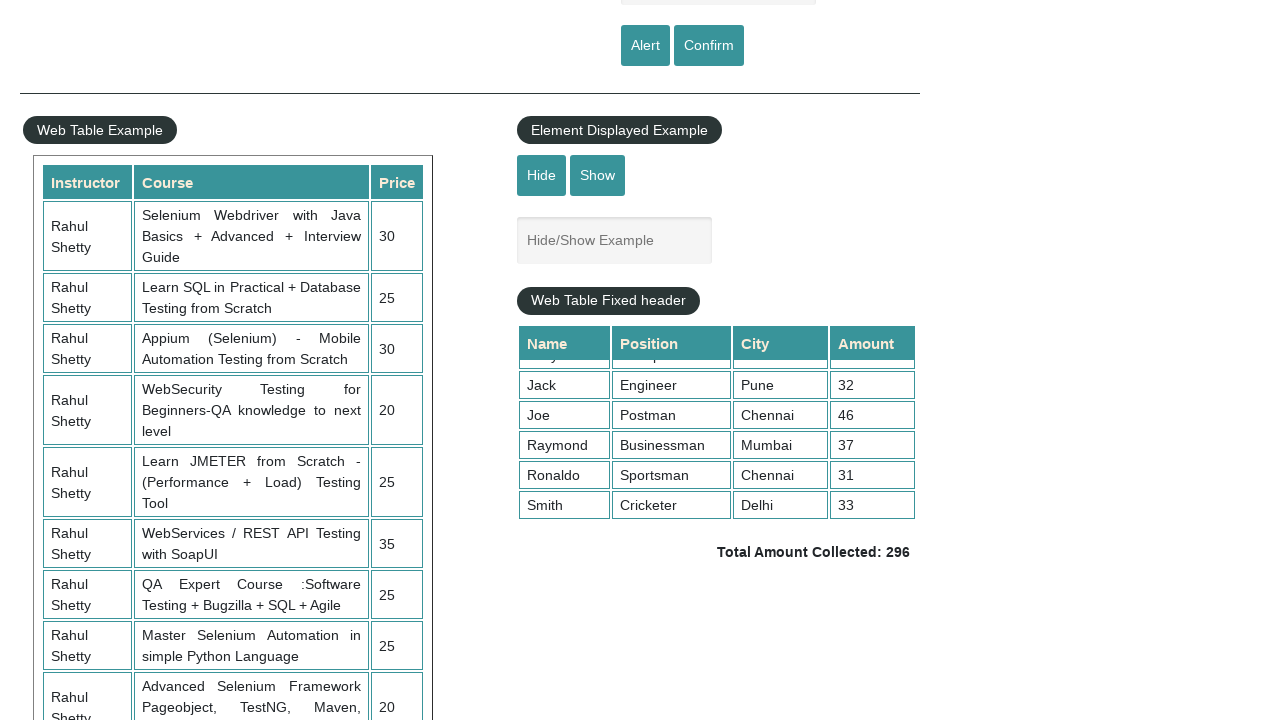

Verified that calculated sum (296) matches displayed total (296)
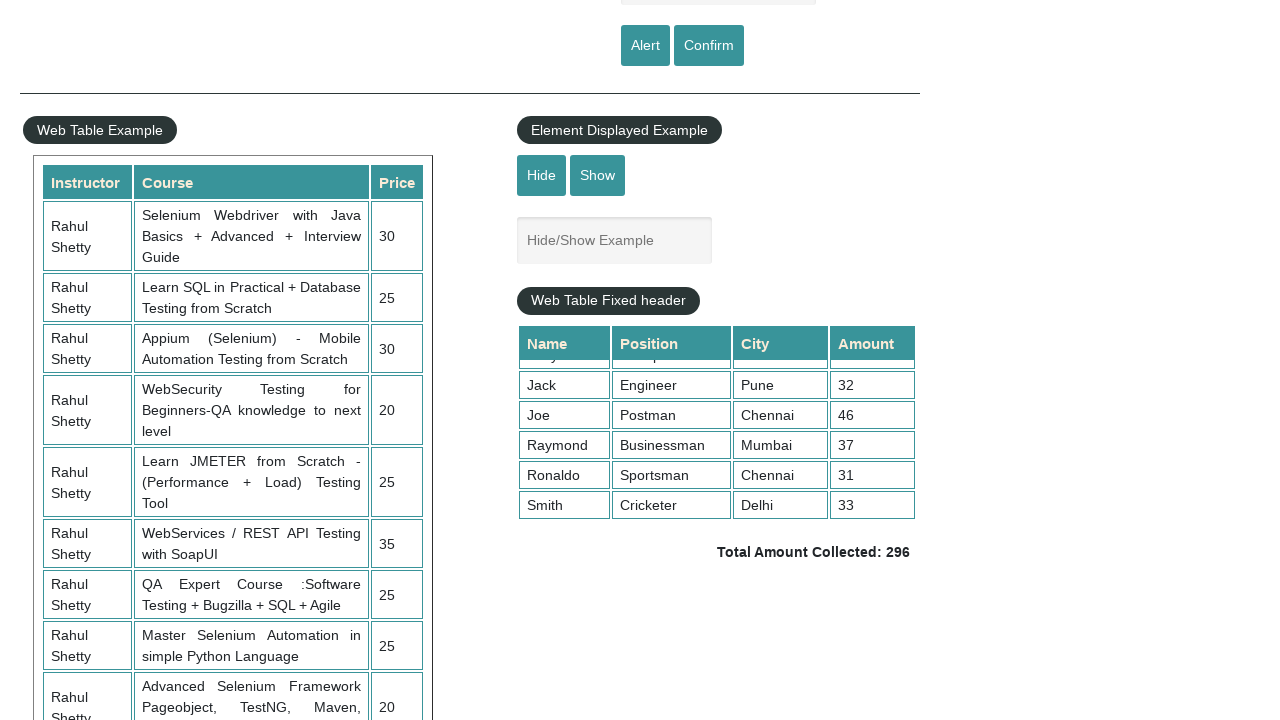

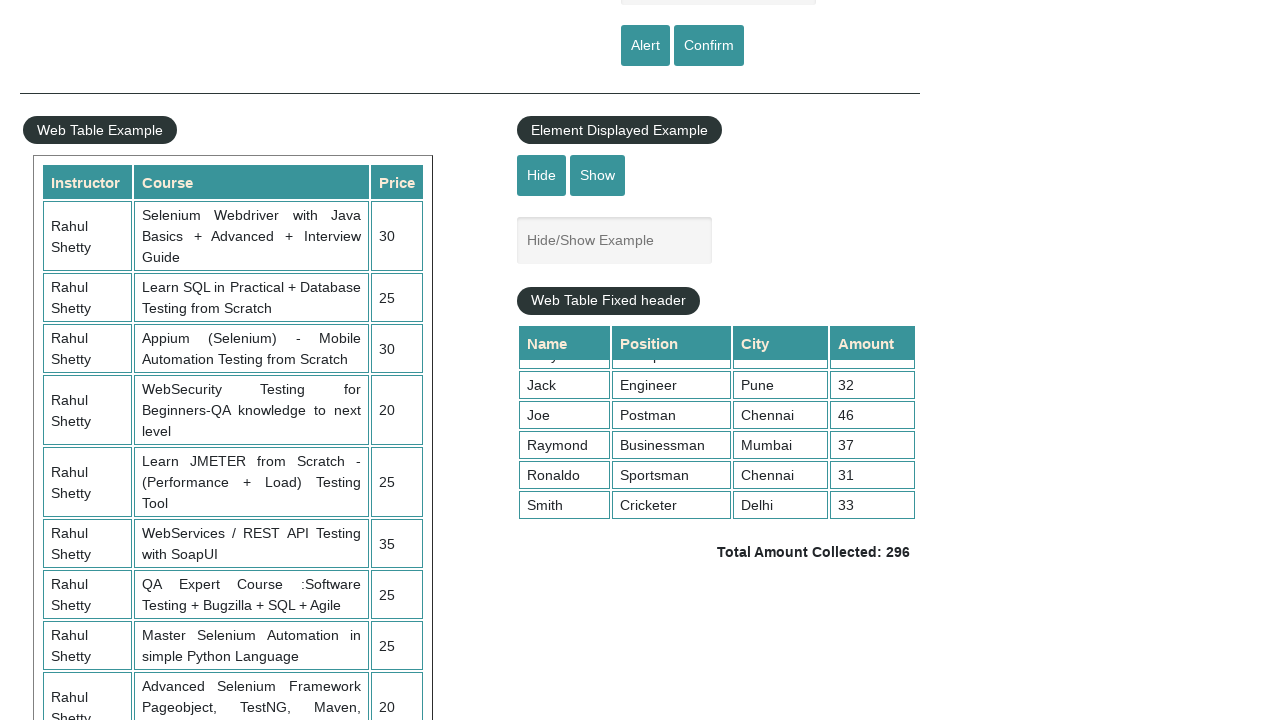